Tests iframe handling by switching to a frame and filling an email field on a QSpiders demo application for practicing frame interactions.

Starting URL: https://demoapps.qspiders.com/ui/frames/multiple?sublist=2

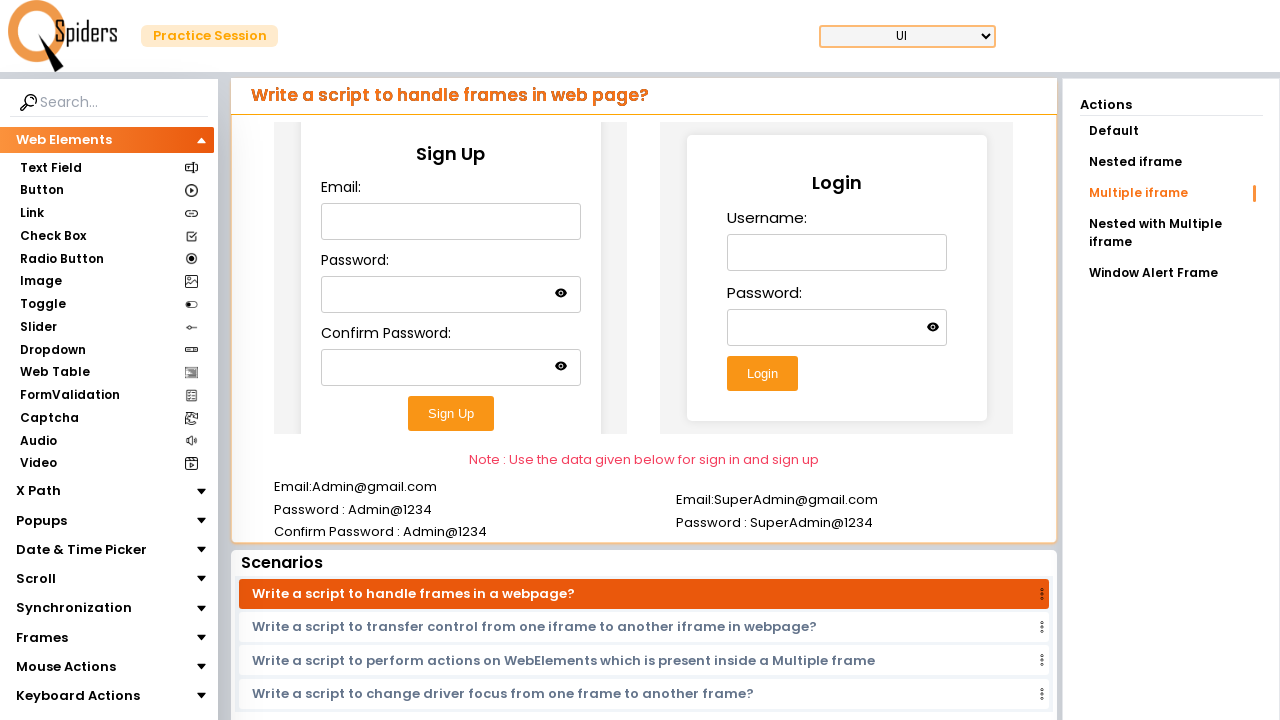

Switched to the first iframe on the page
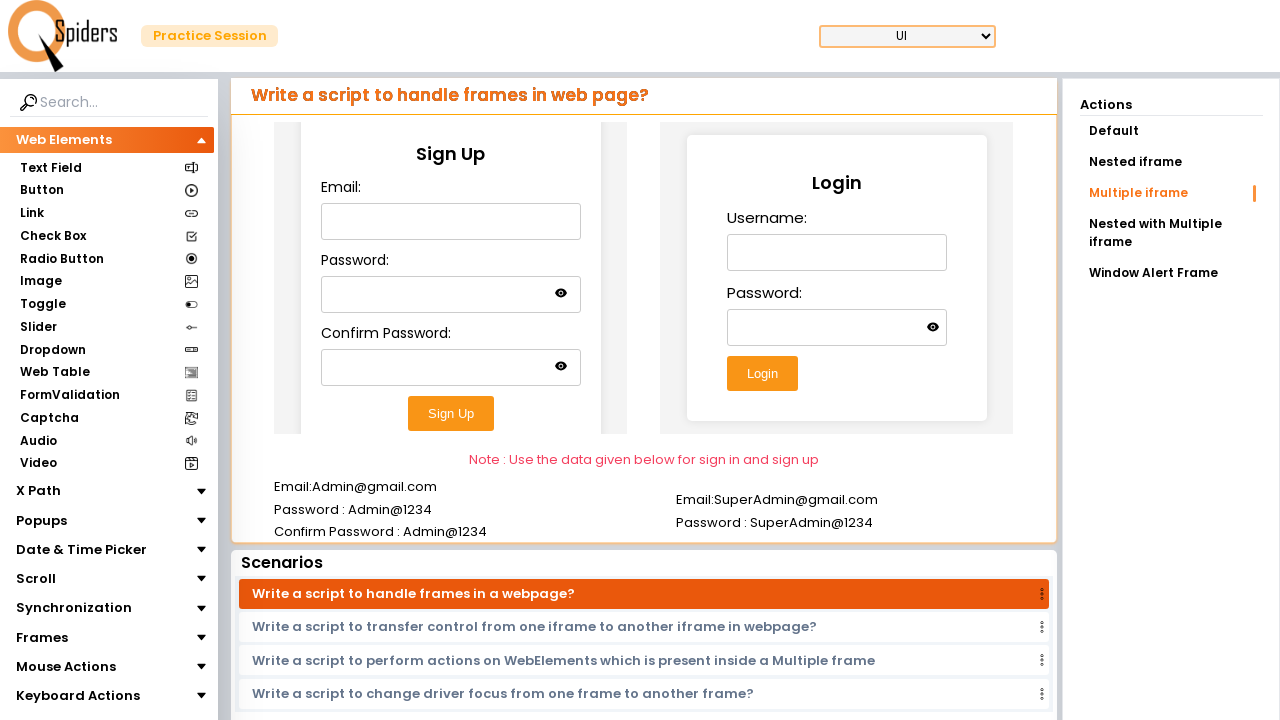

Filled email field with 'testuser@example.com' inside the iframe on iframe >> nth=0 >> internal:control=enter-frame >> #email
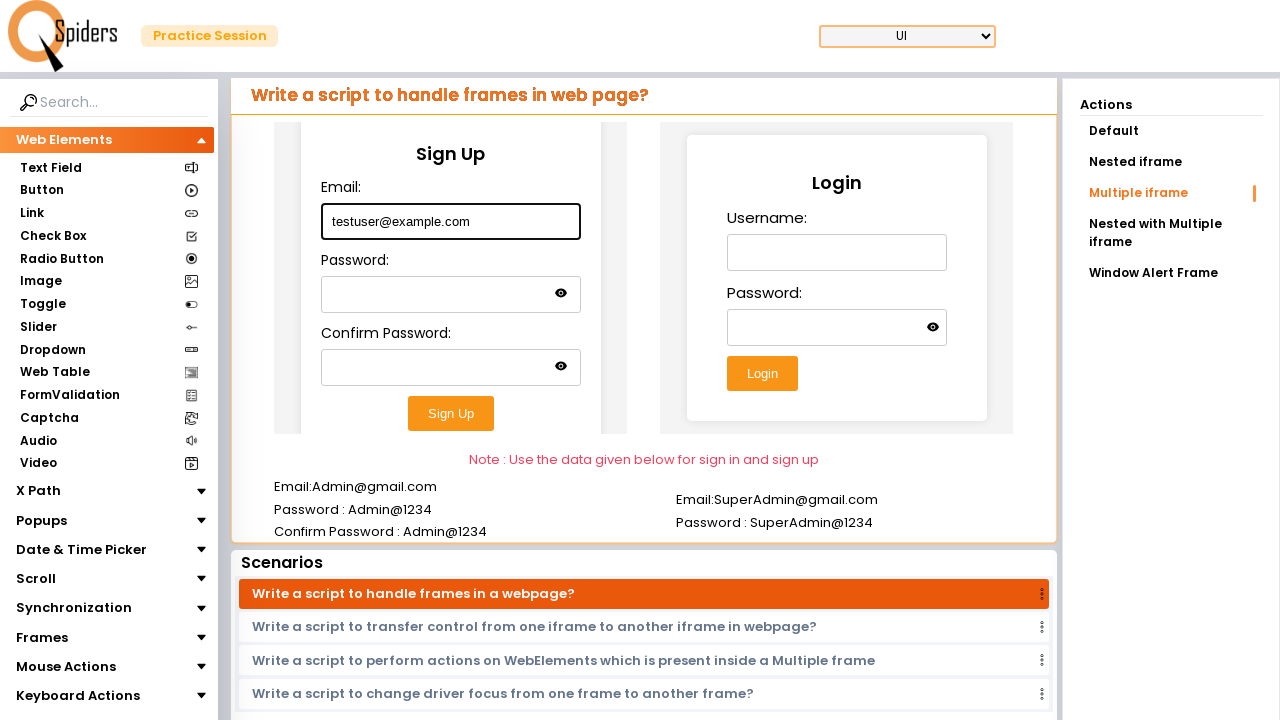

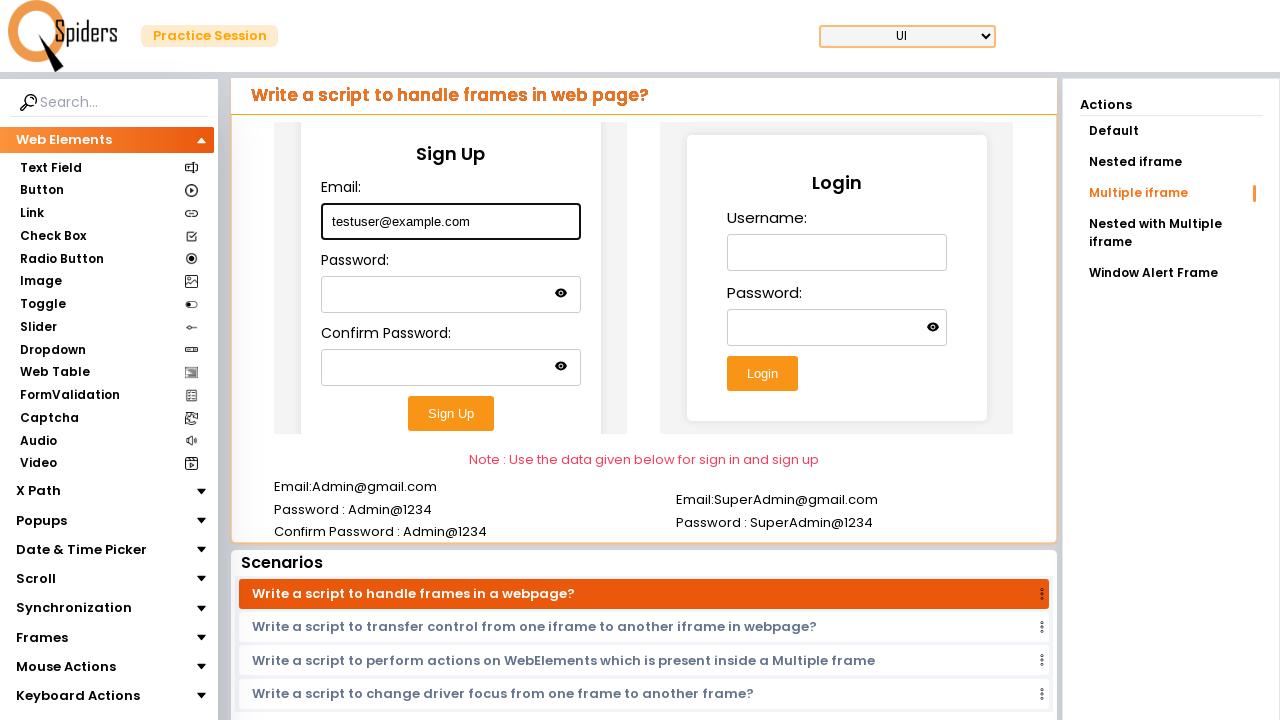